Tests tooltip functionality by hovering over a button to trigger a tooltip display on an ng-bootstrap examples page

Starting URL: https://ng-bootstrap.github.io/#/components/tooltip/examples

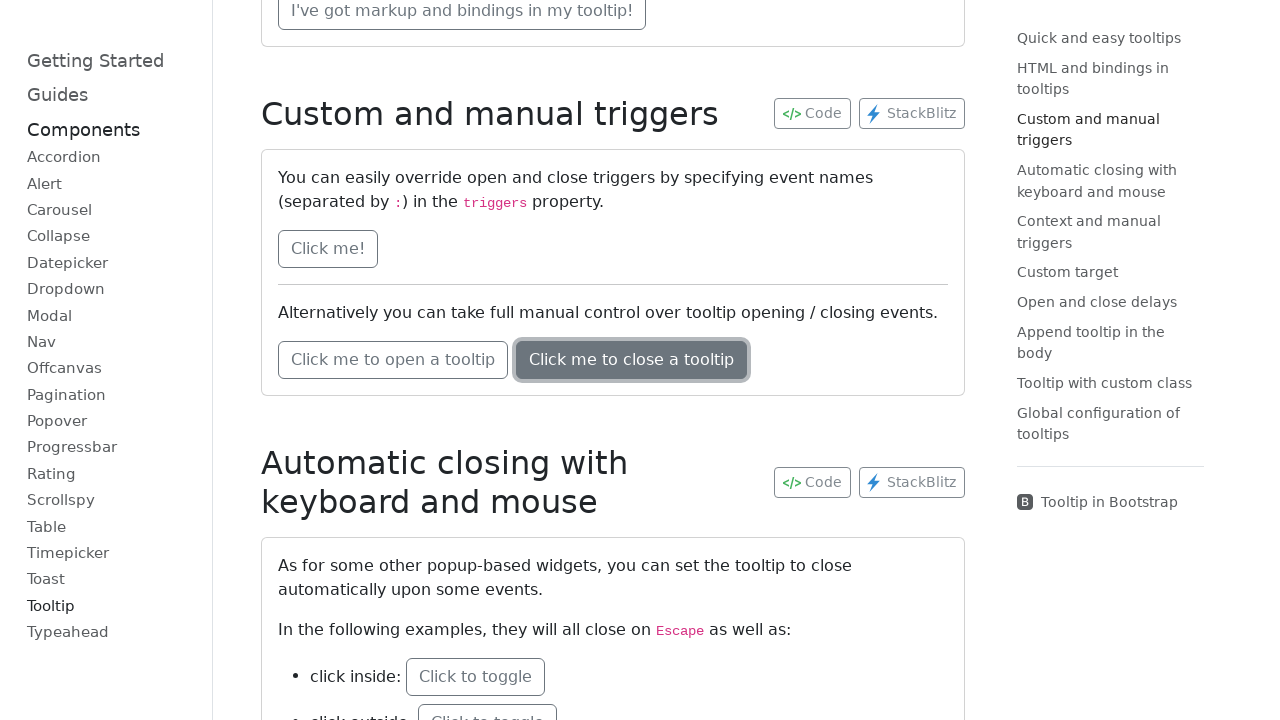

Waited for tooltip button to be present in the DOM
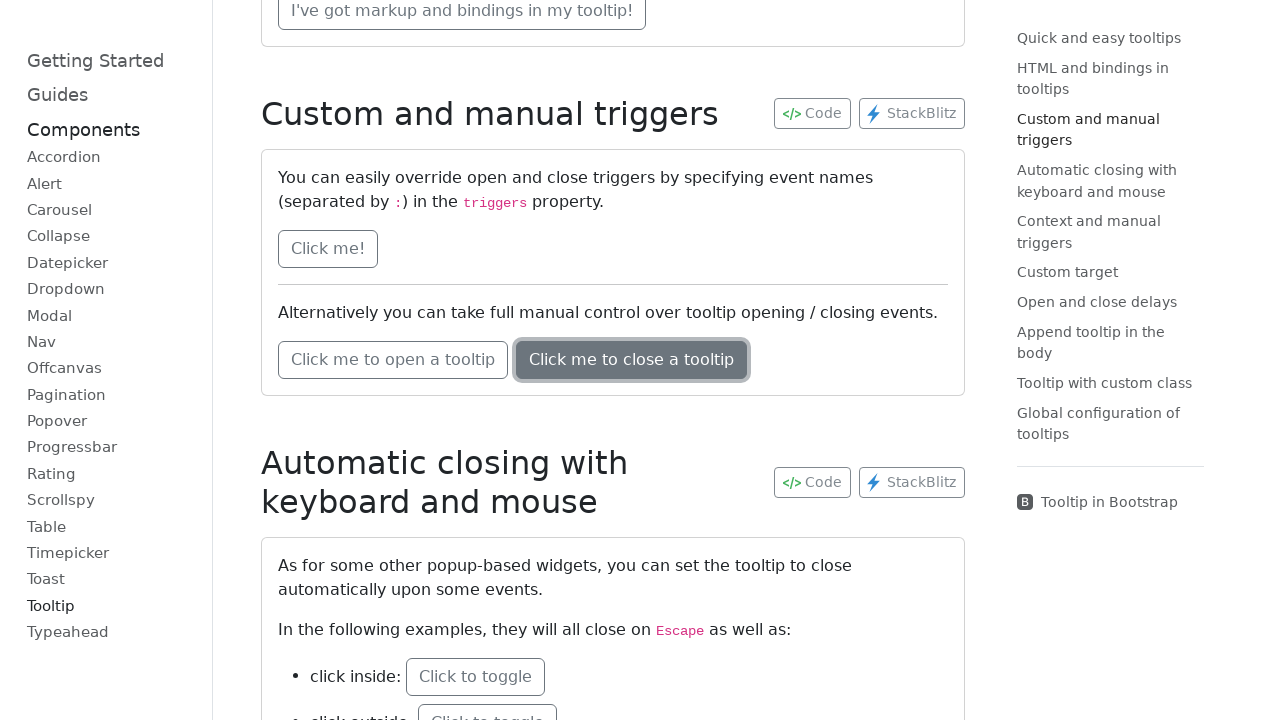

Hovered over button with 'Tooltip on top' to trigger tooltip display at (345, 344) on button[ngbtooltip='Tooltip on top']
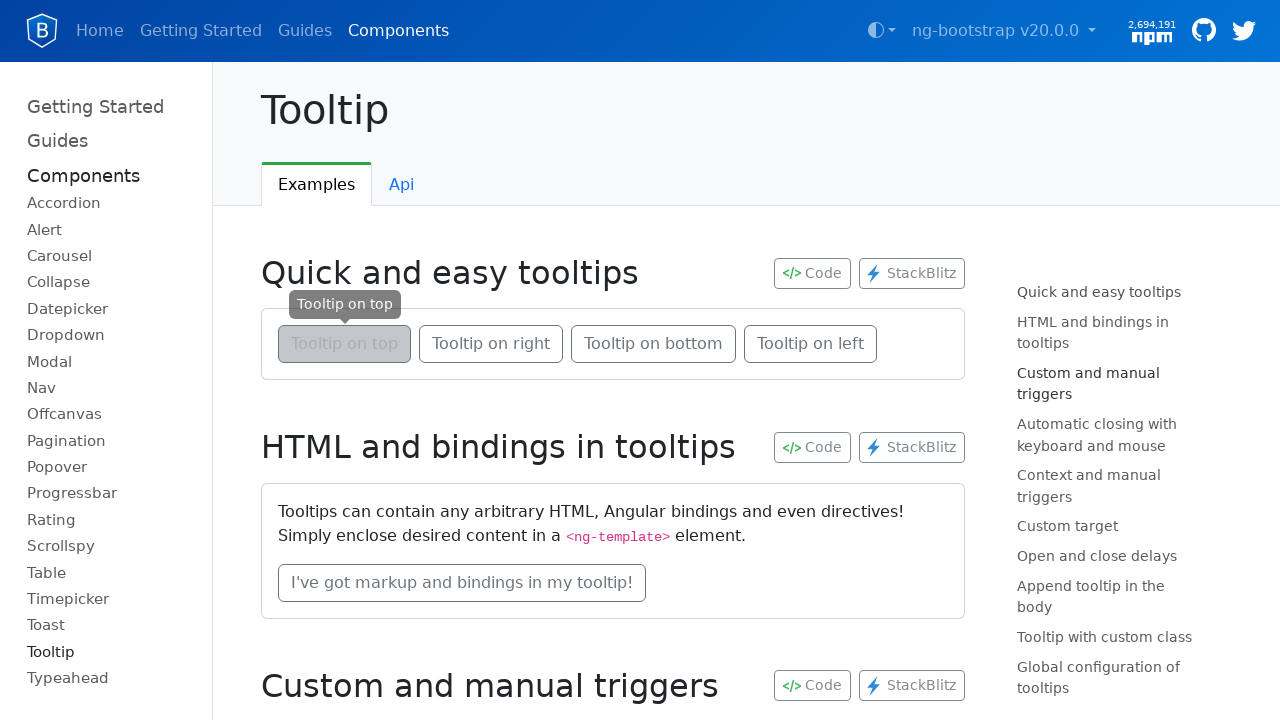

Waited 2 seconds to observe the tooltip
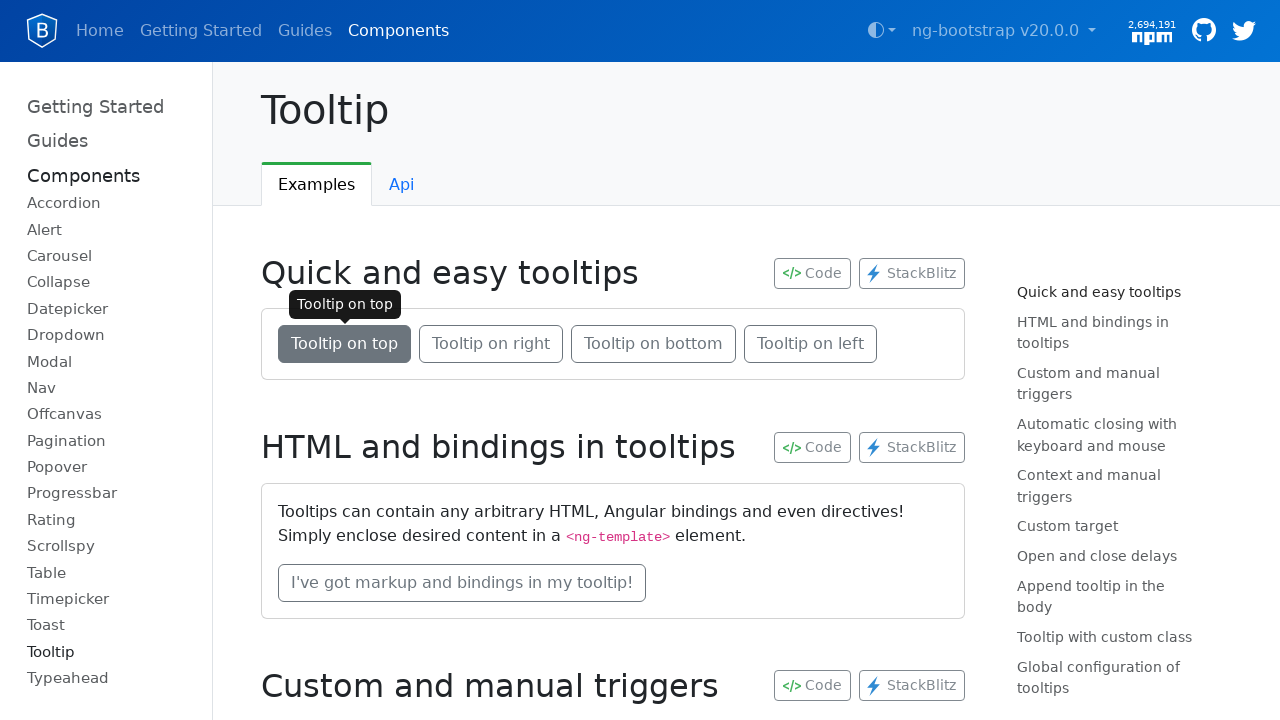

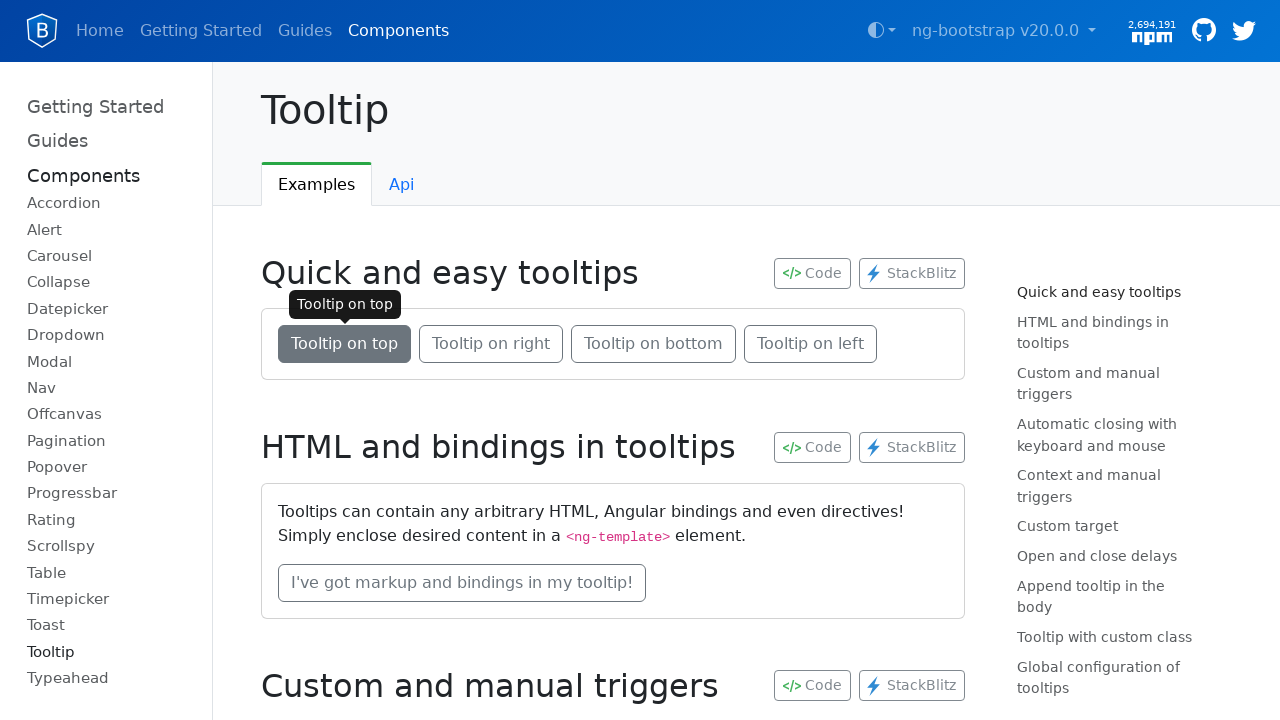